Tests dynamic radio button selection by iterating through all radio buttons with name 'lang' and selecting the one with value 'C#'

Starting URL: https://seleniumpractise.blogspot.com/2016/08/how-to-automate-radio-button-in.html

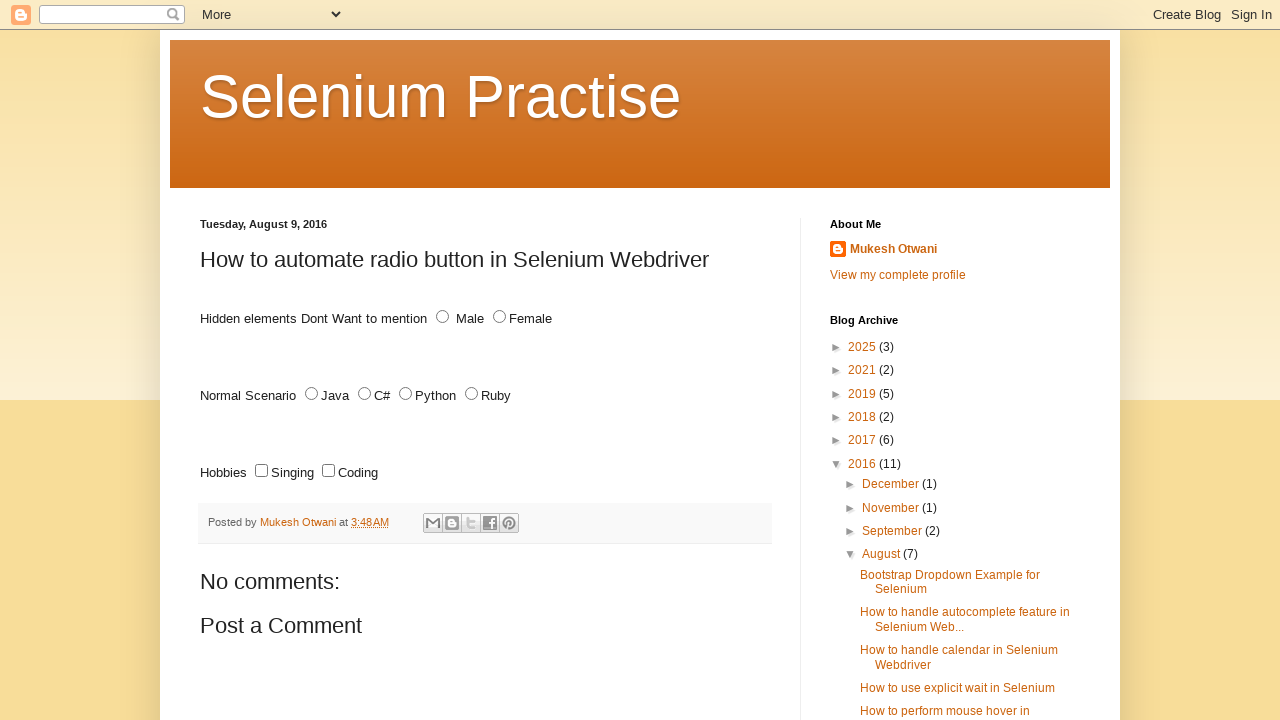

Navigated to radio button automation practice page
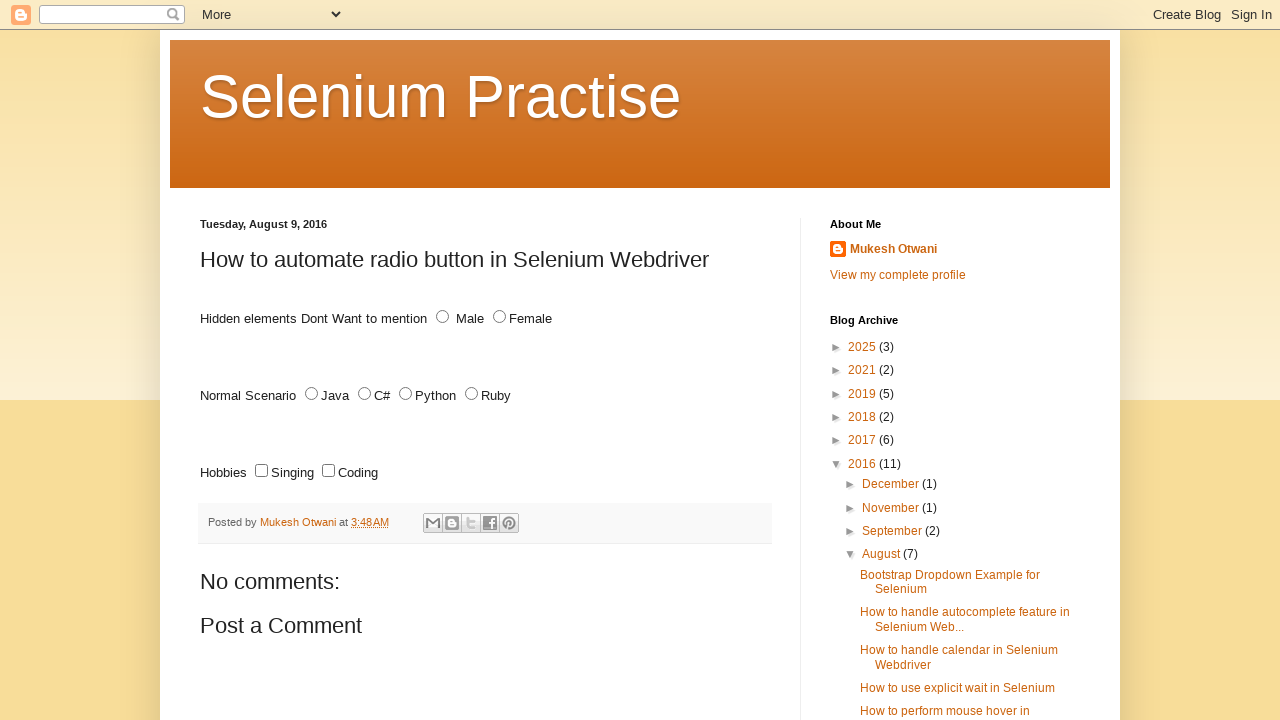

Located all radio buttons with name 'lang'
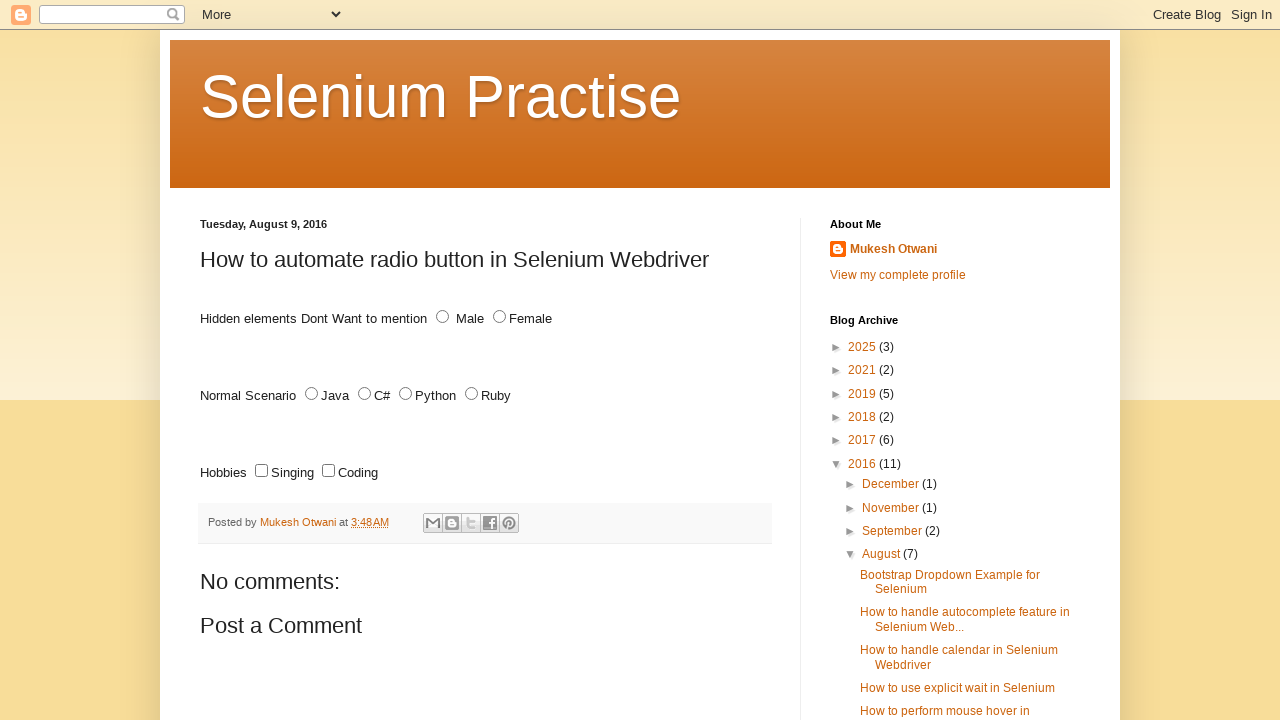

Retrieved radio button value: JAVA
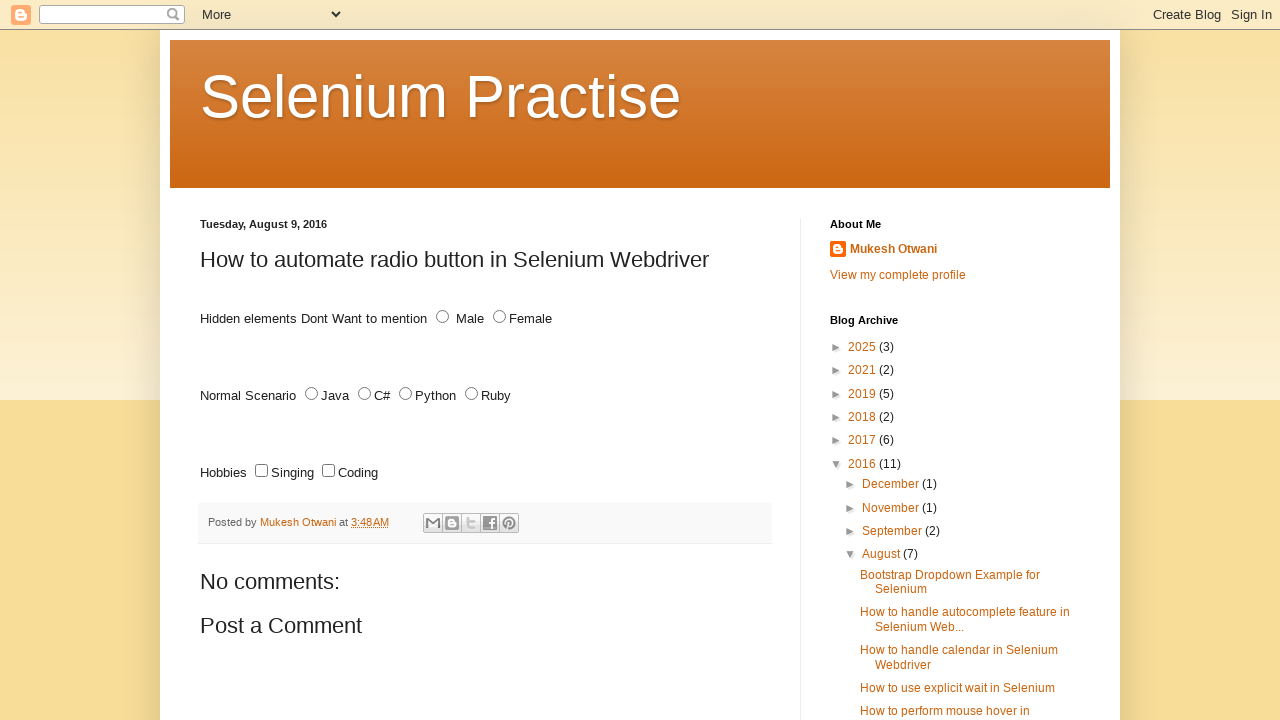

Retrieved radio button value: C#
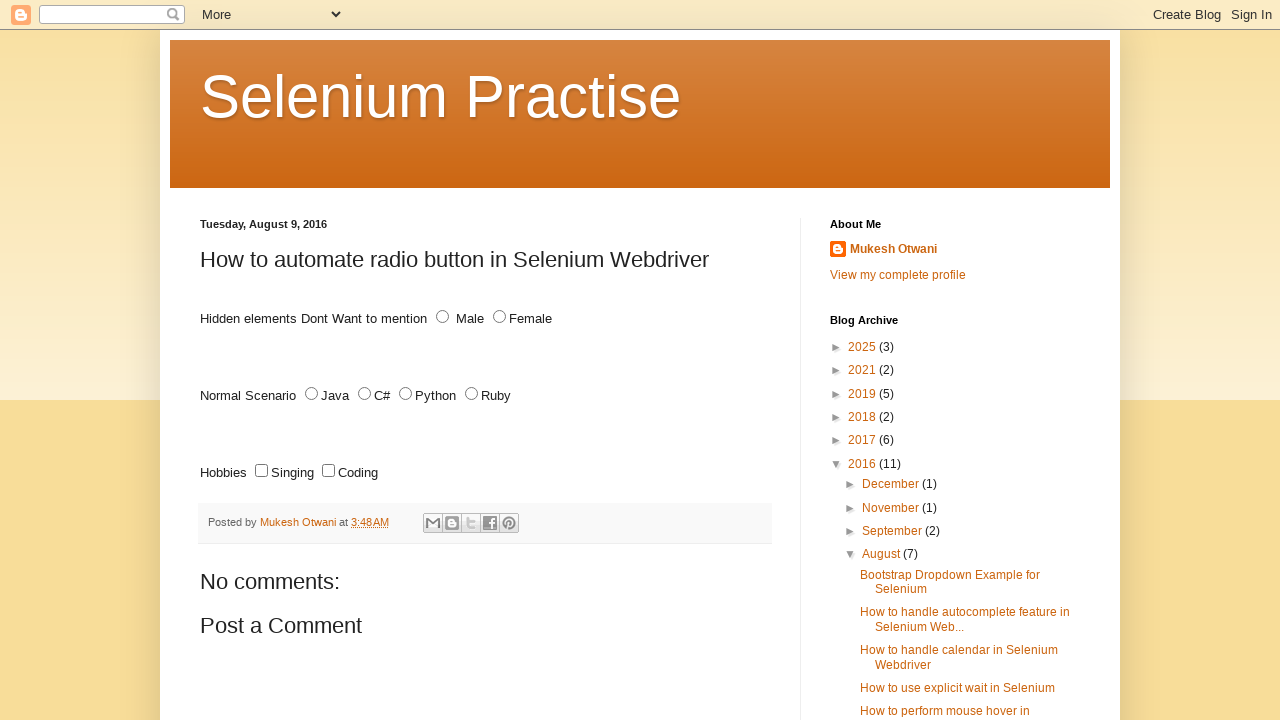

Selected C# radio button
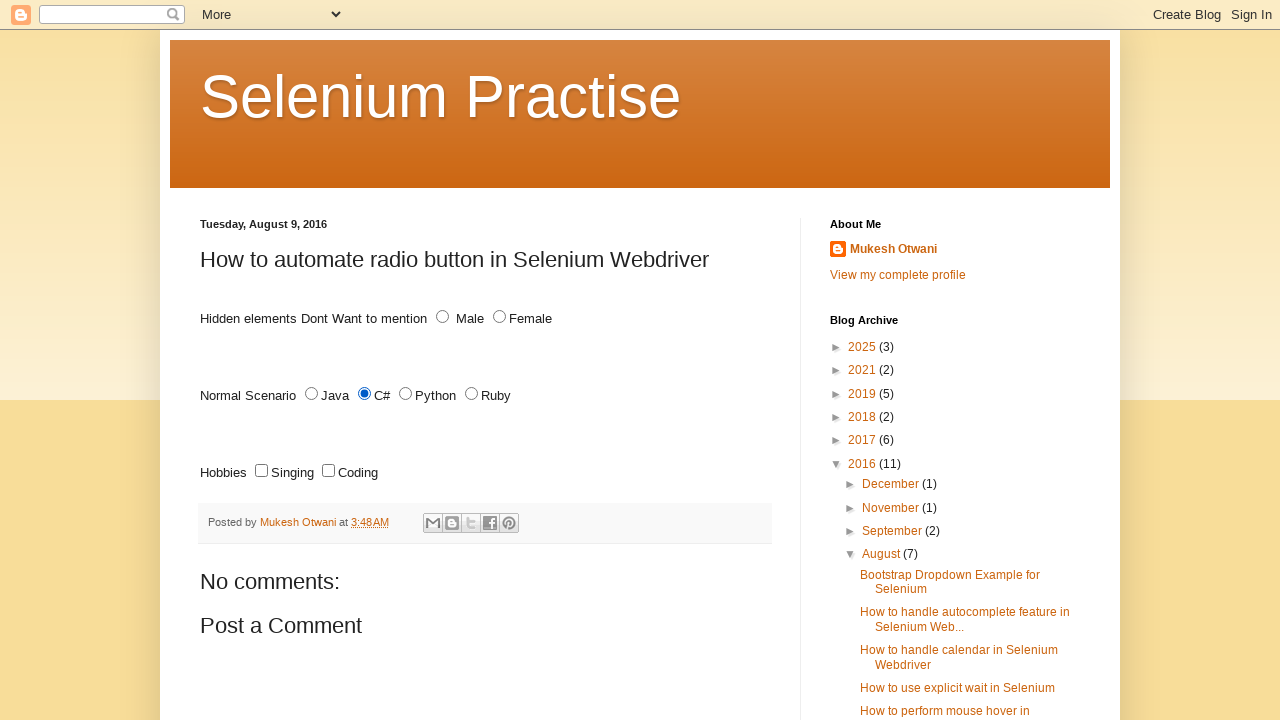

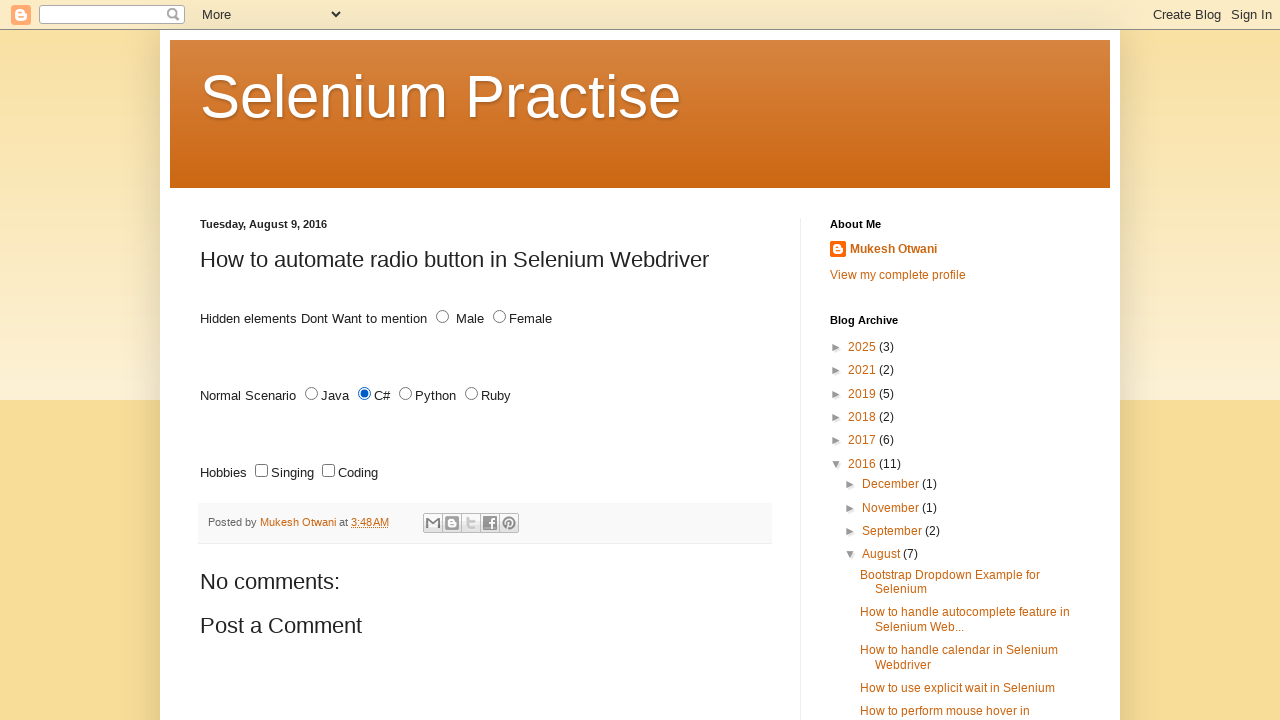